Fills out a text box form on DemoQA by entering a name, email, current address (multiline), and permanent address (multiline) into the respective input fields.

Starting URL: https://demoqa.com/text-box

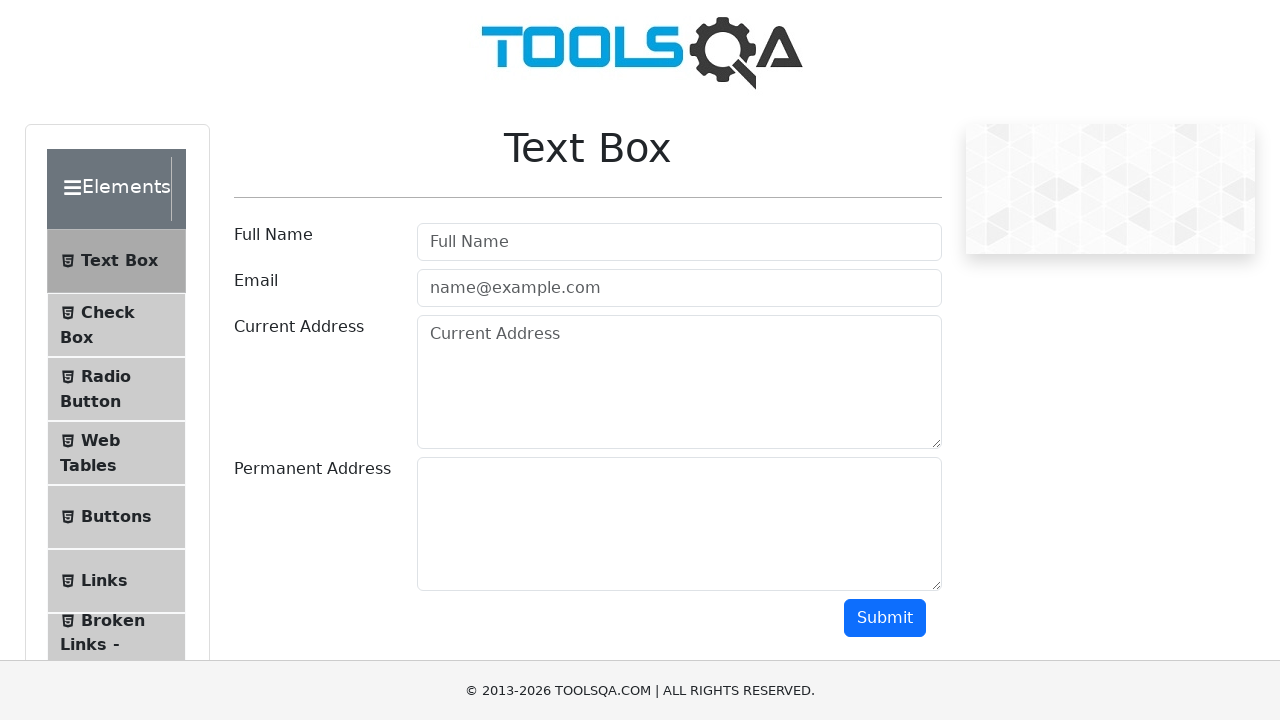

Filled userName field with 'Your Name' on #userName
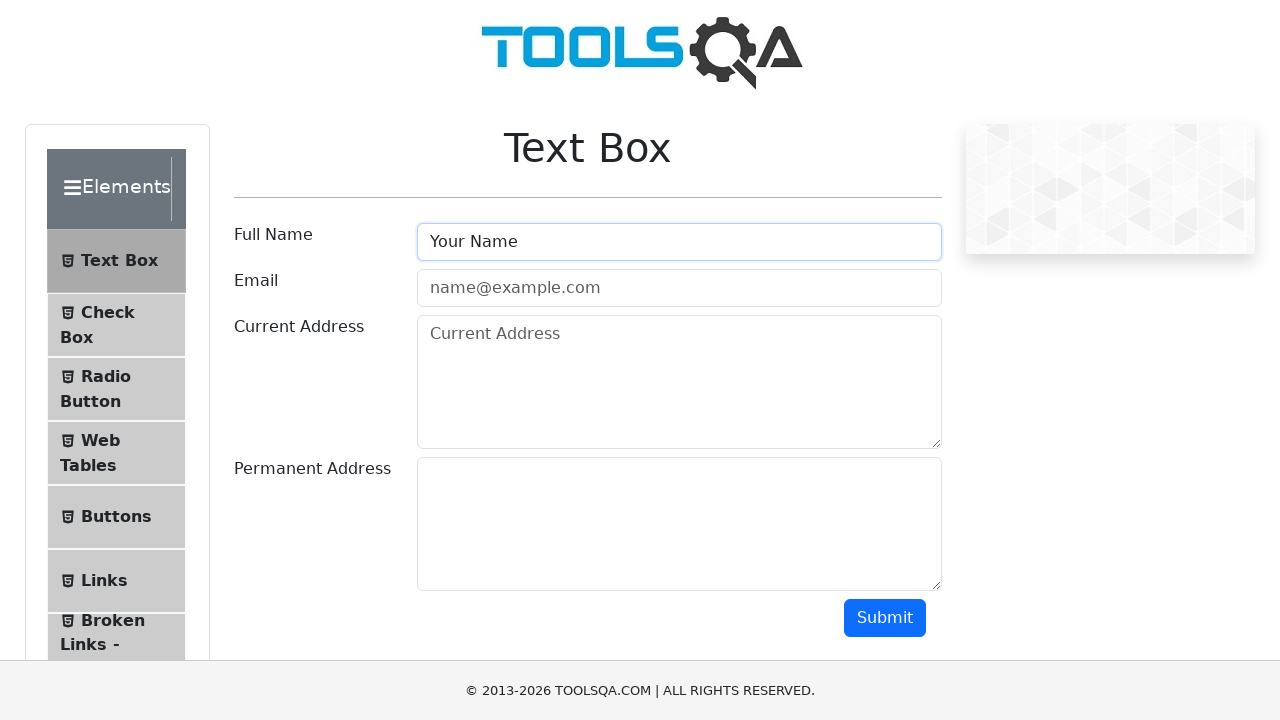

Filled userEmail field with 'your.name@yourdomain.com' on #userEmail
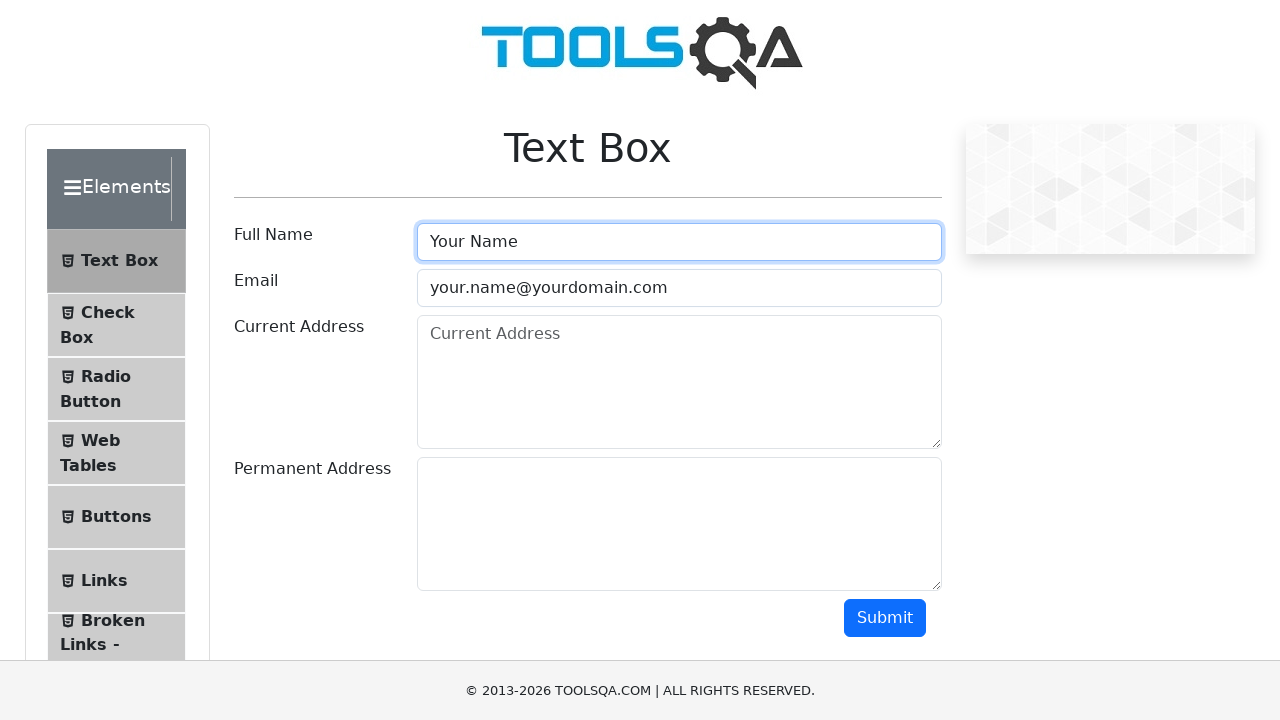

Filled currentAddress field with multiline text on #currentAddress
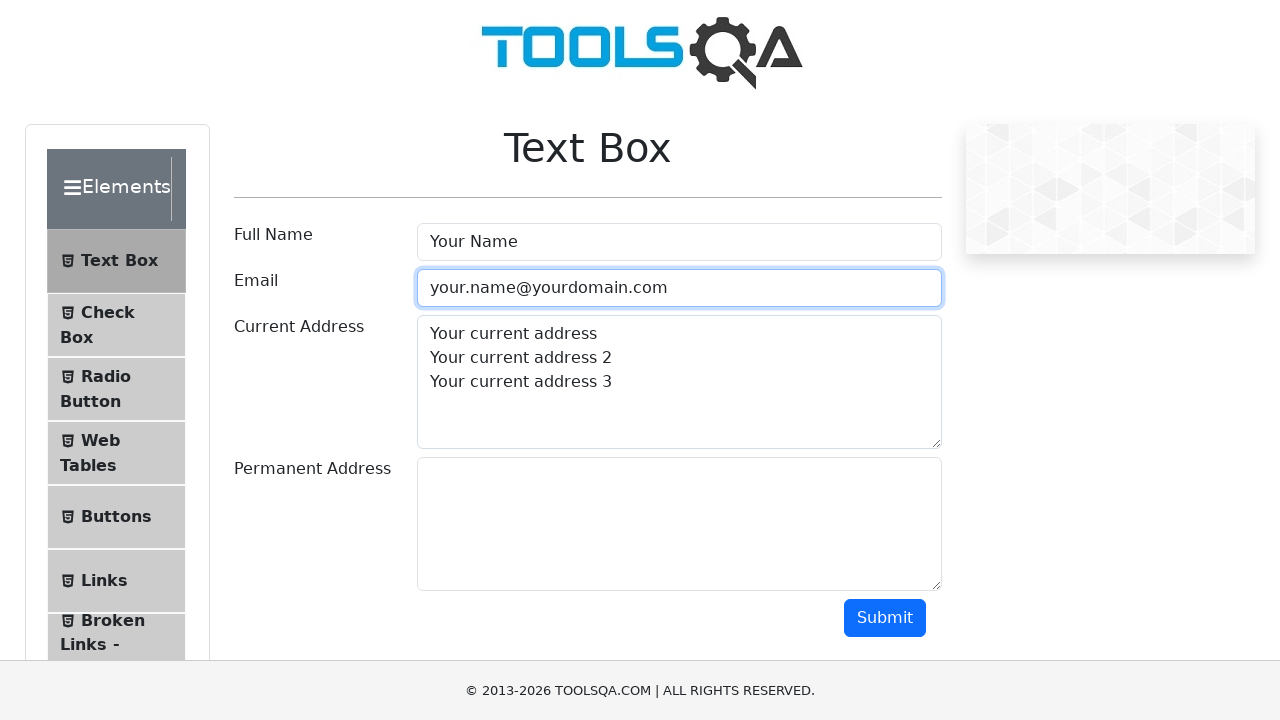

Filled permanentAddress field with multiline text on #permanentAddress
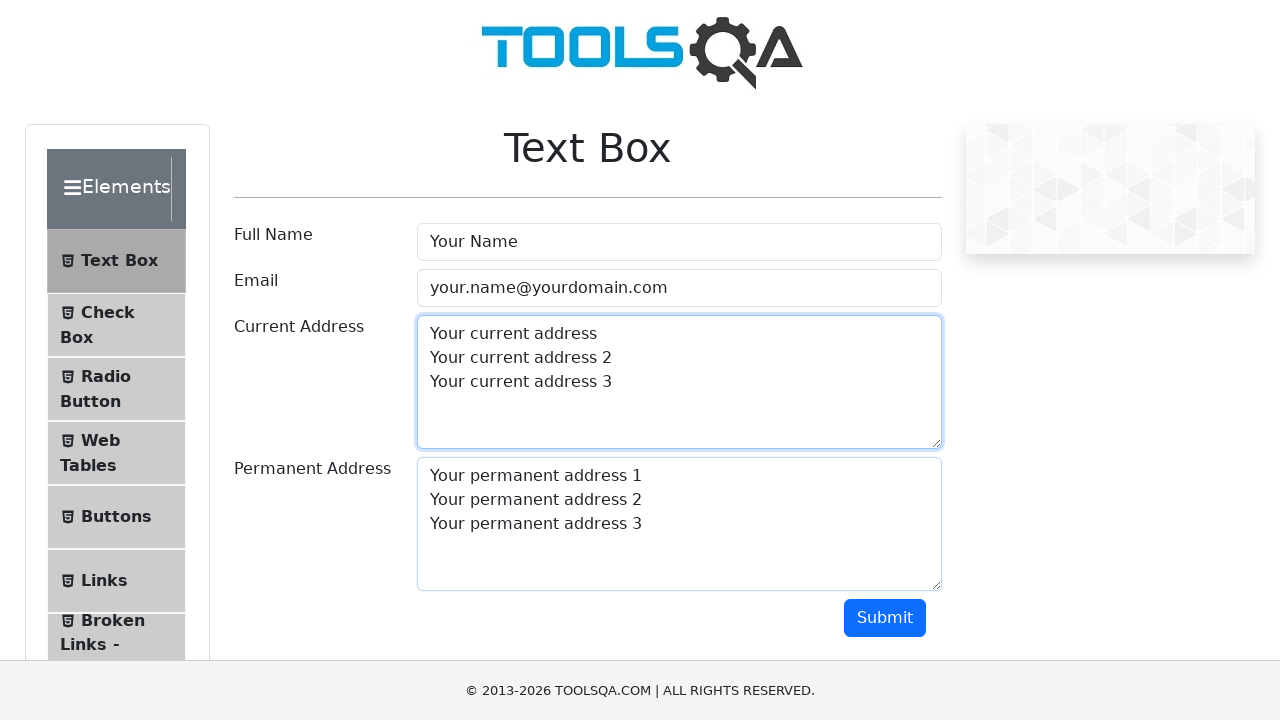

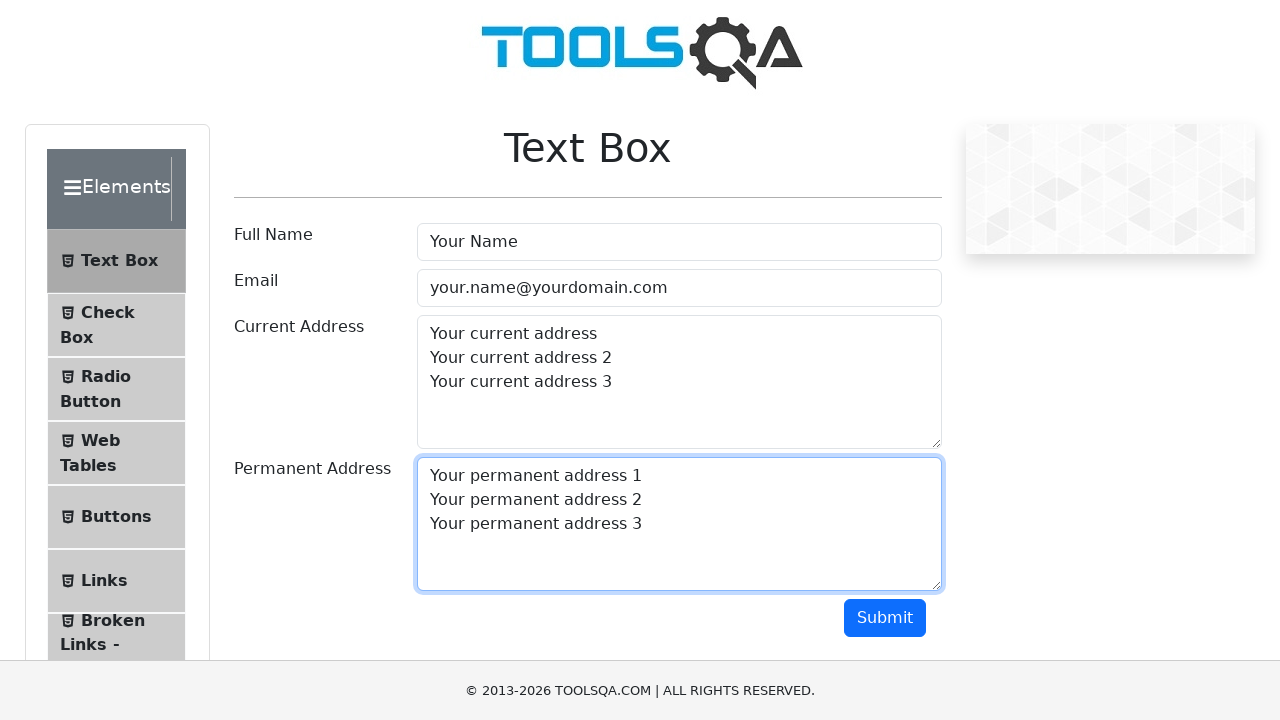